Tests alert handling functionality by clicking a button that triggers an alert and accepting it

Starting URL: https://testpages.eviltester.com/styled/alerts/alert-test.html

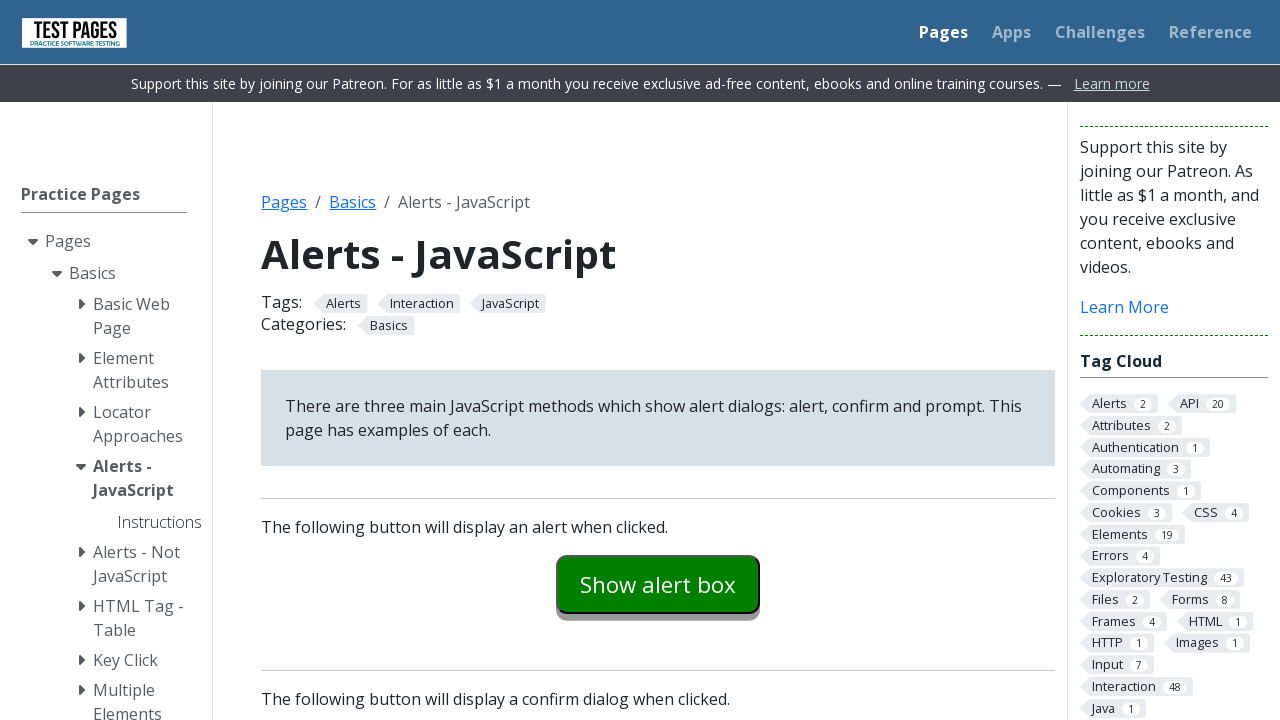

Clicked button to trigger alert at (658, 584) on #alertexamples
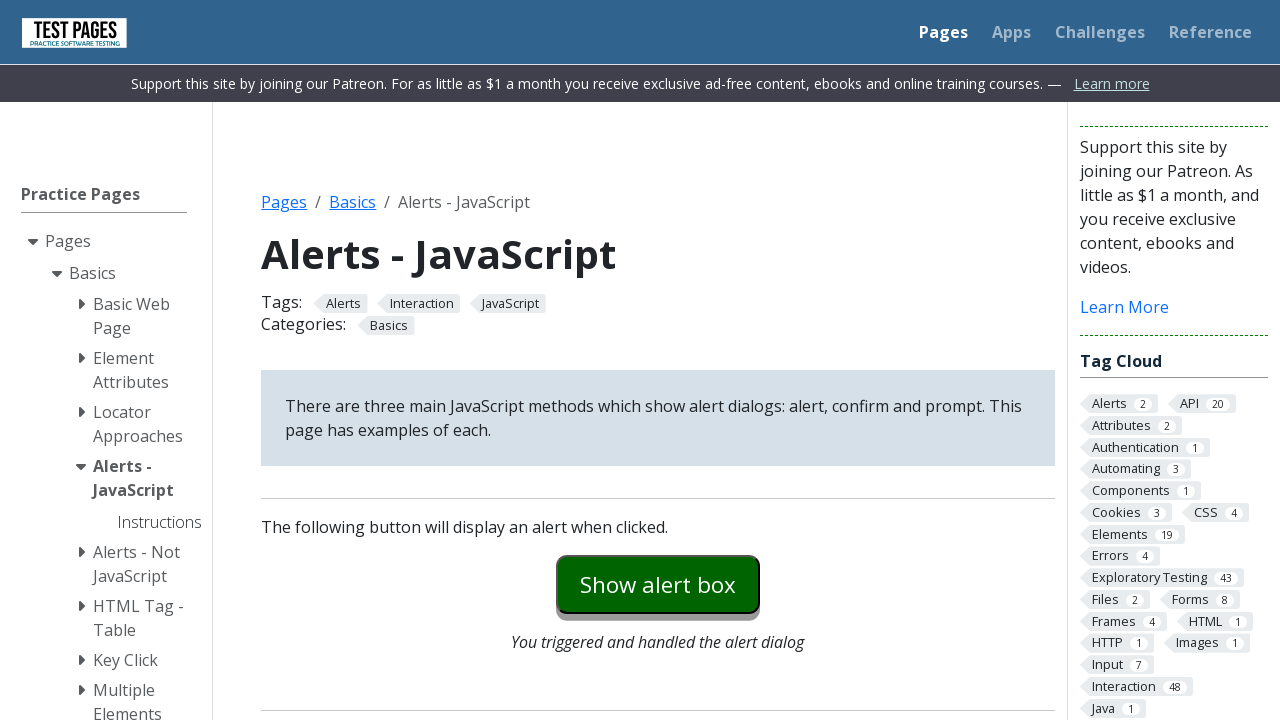

Set up dialog handler to accept alerts
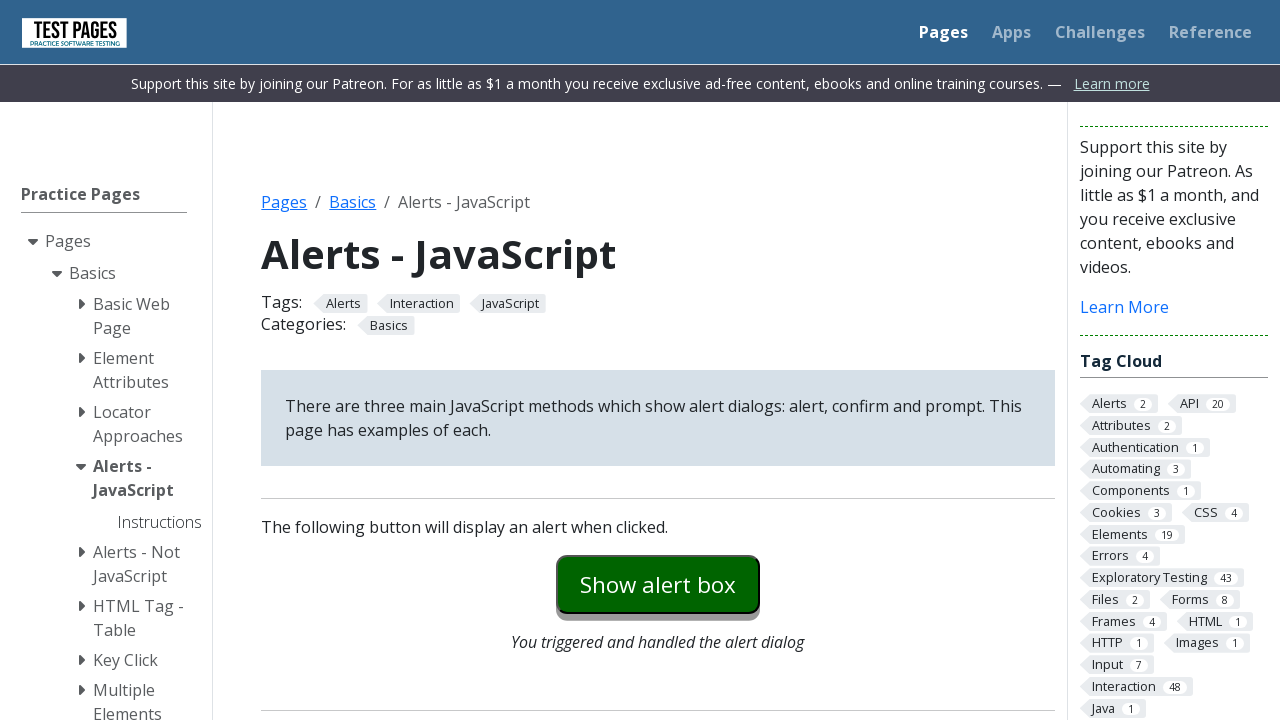

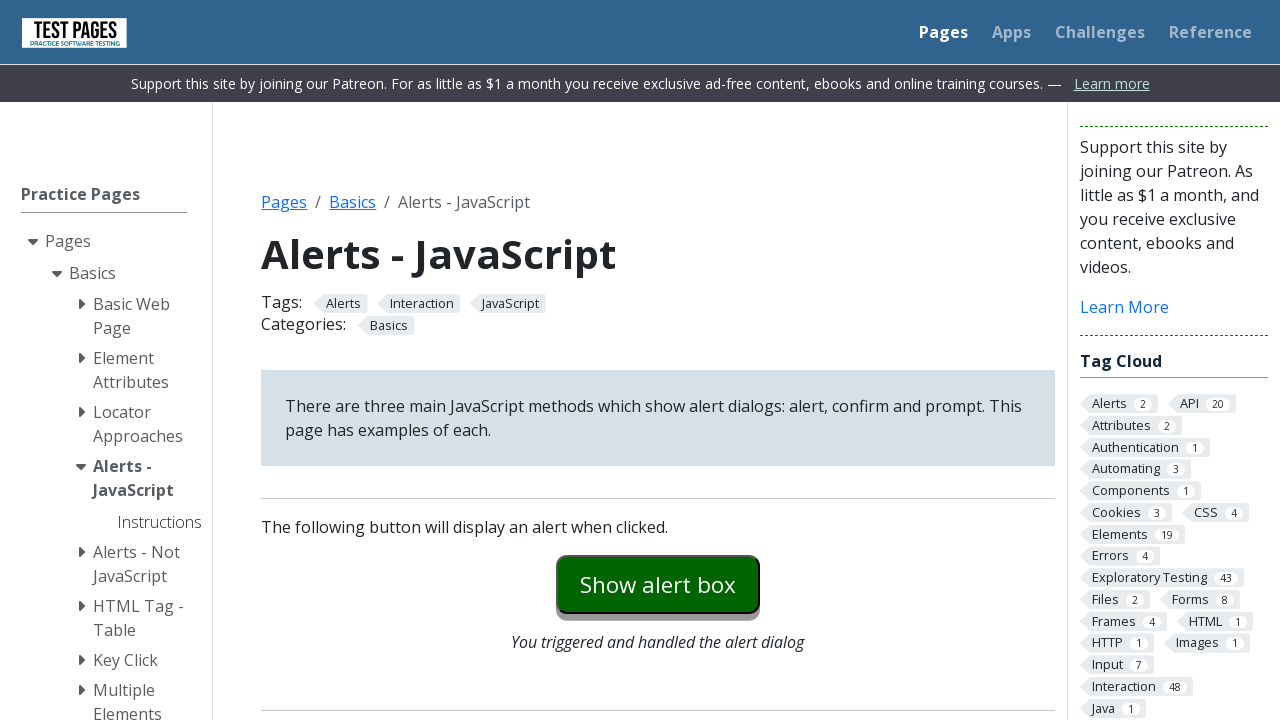